Tests multiple window handling by clicking a link that opens a new window, switching to the new window to verify its content, then switching back to the original window to verify its content.

Starting URL: http://the-internet.herokuapp.com

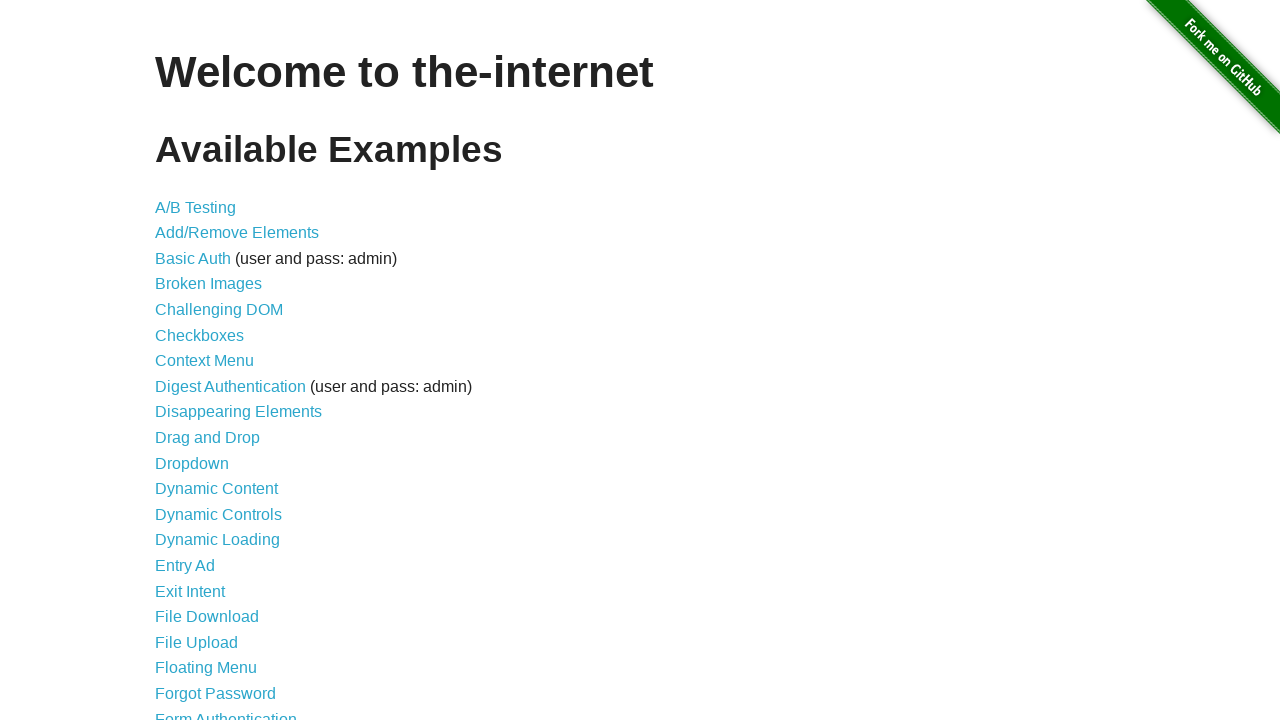

Clicked 'Multiple Windows' link to navigate to test page at (218, 369) on text=Multiple Windows
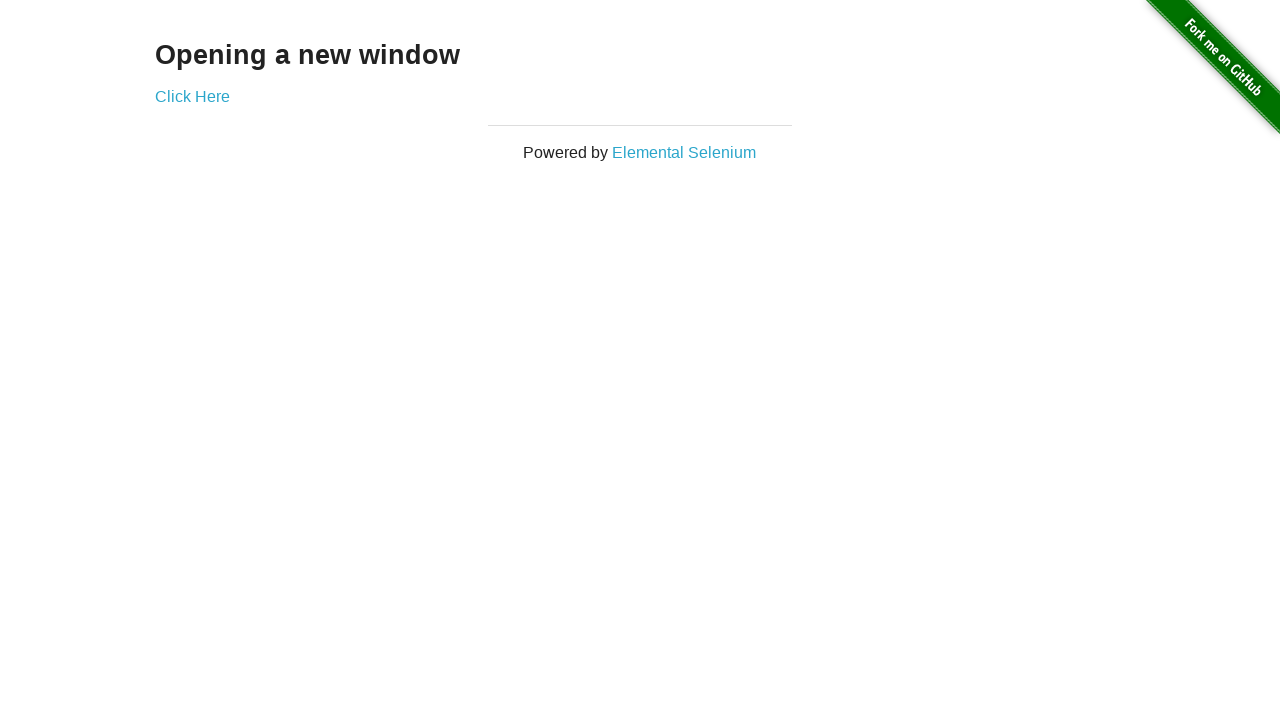

Clicked link that opens a new window at (192, 96) on a[href*='windows']
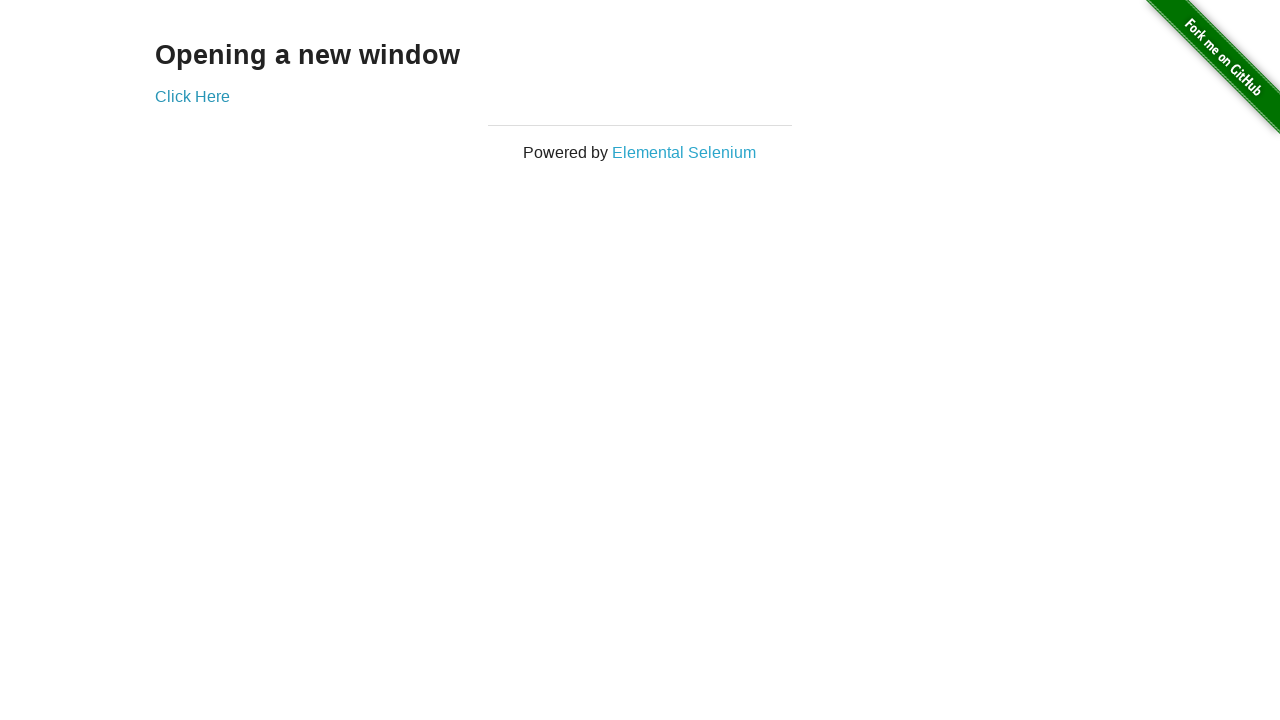

Captured reference to newly opened window
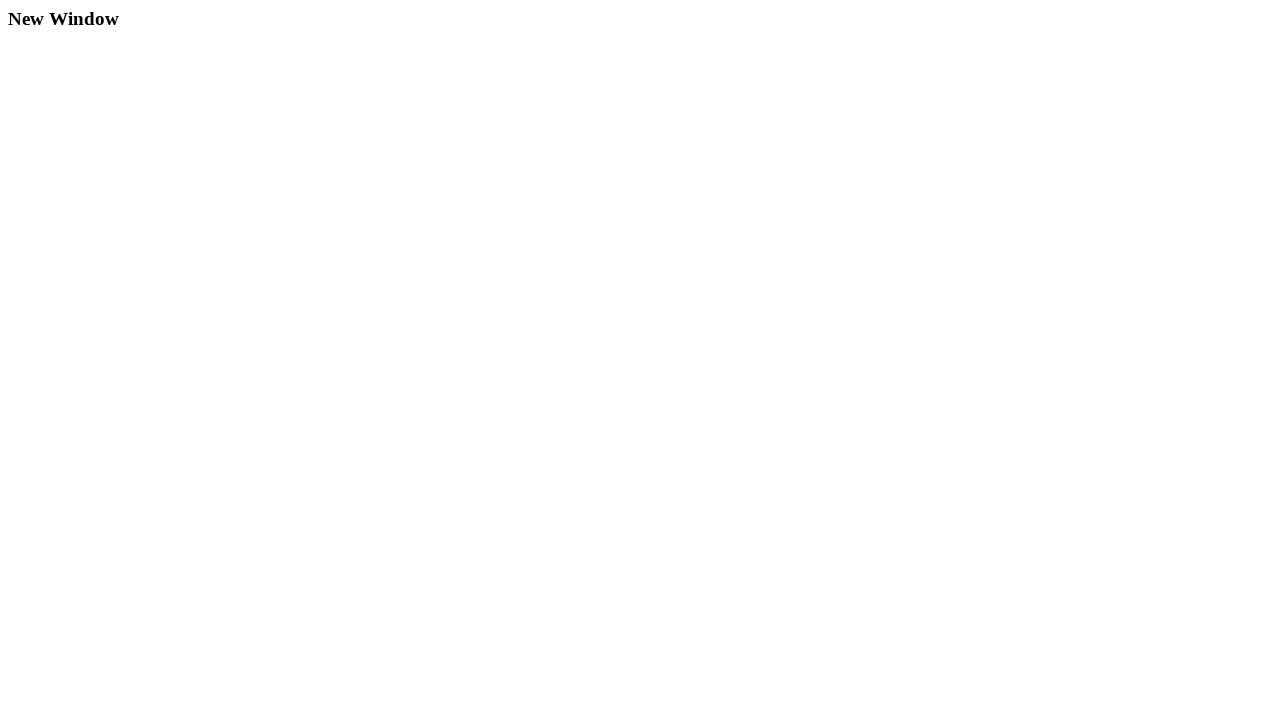

New window finished loading
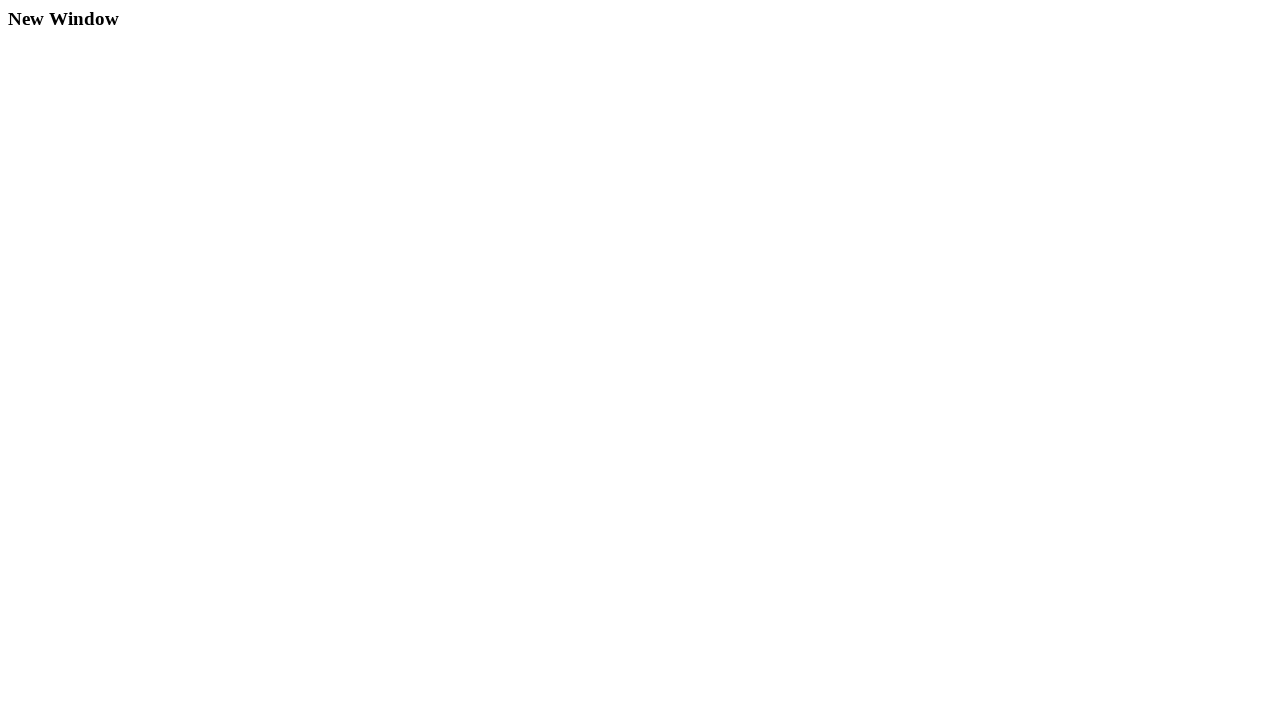

Retrieved heading from new window: 'New Window'
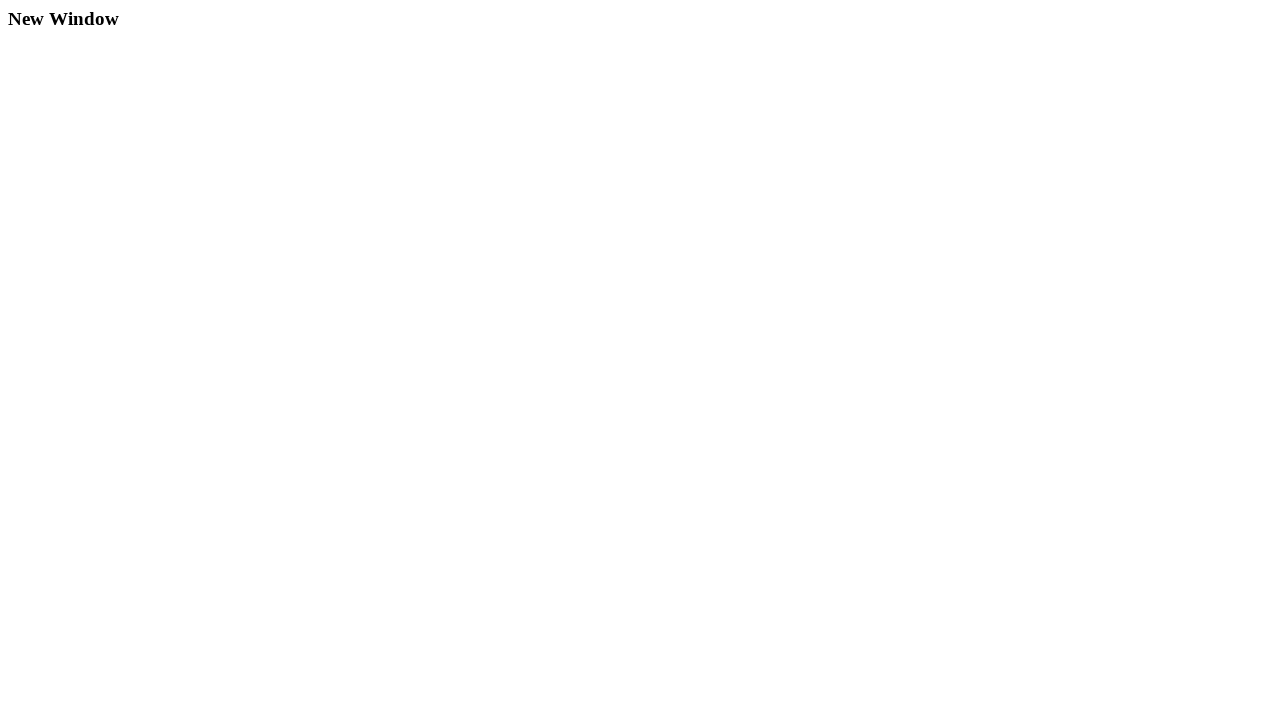

Retrieved heading from original window: 'Opening a new window'
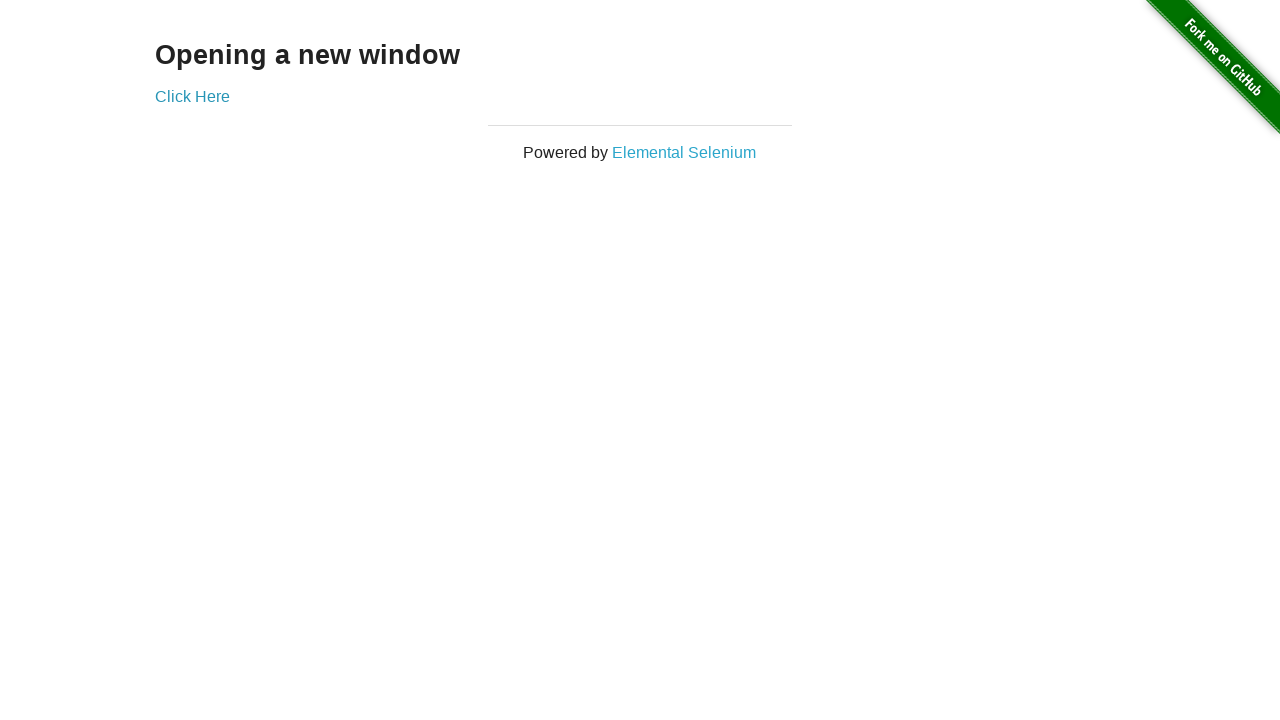

Closed the new window
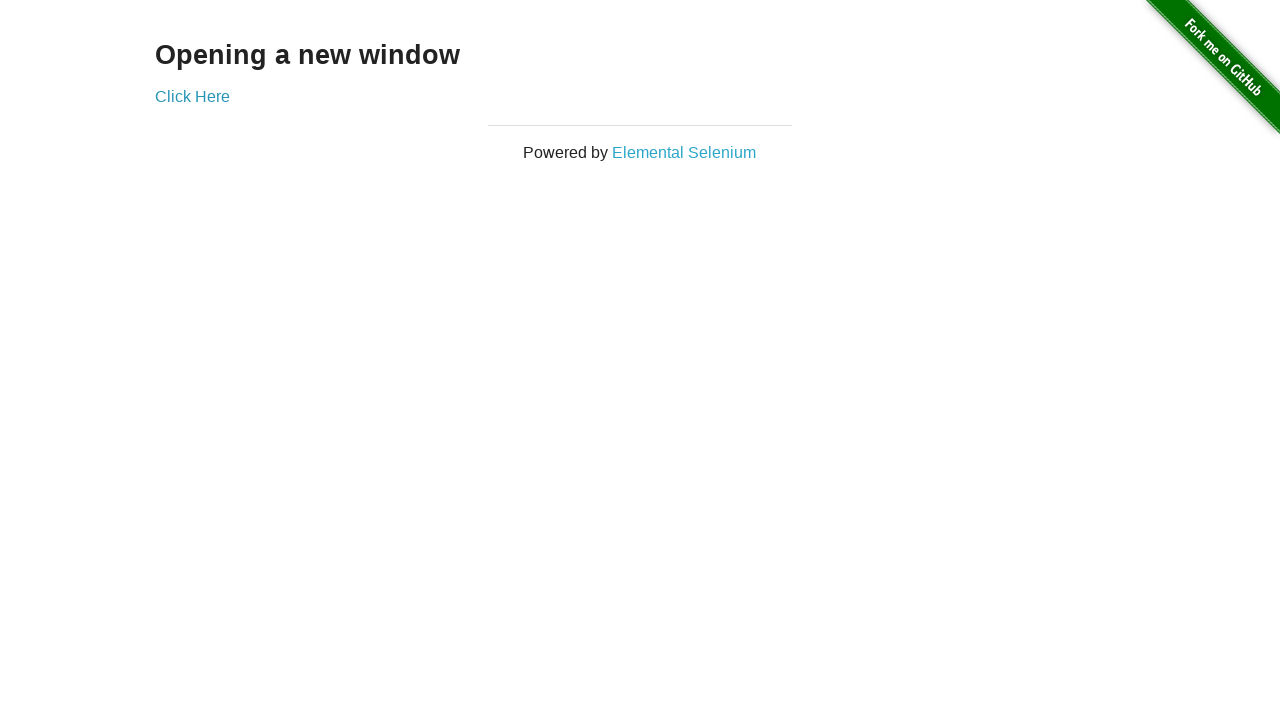

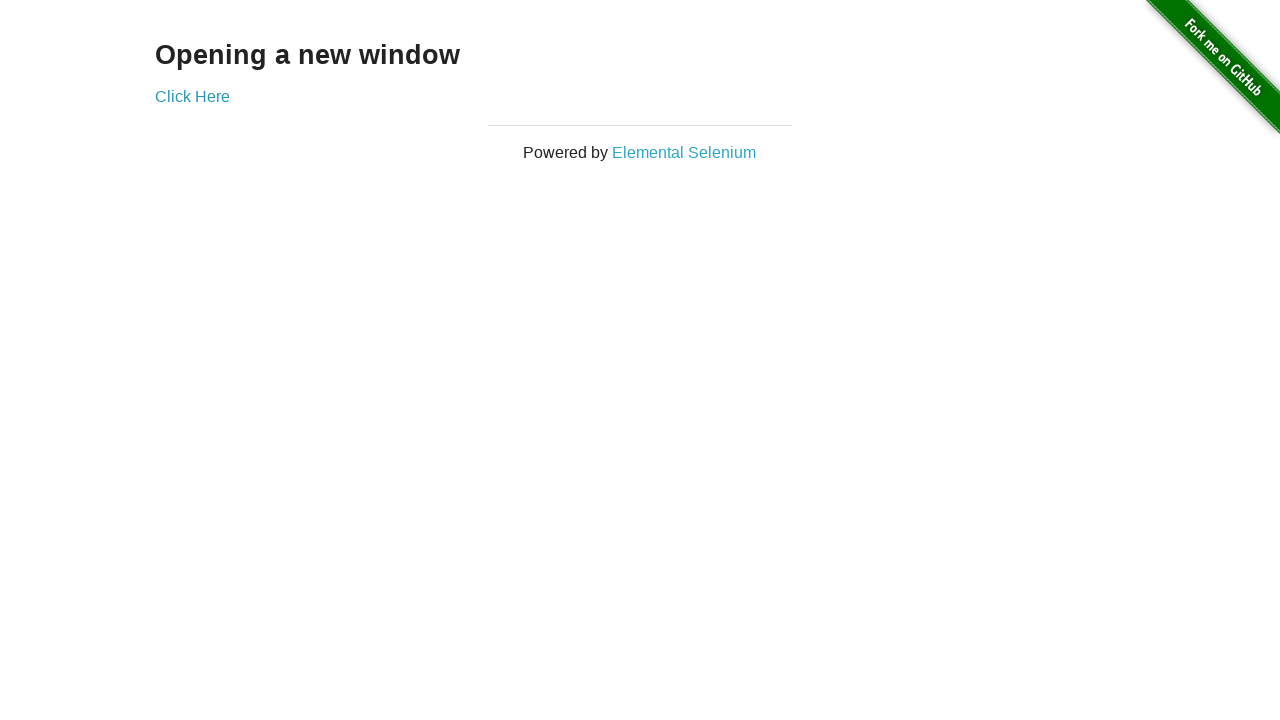